Tests React Semantic UI dropdown by clicking and selecting a specific user from the dropdown list

Starting URL: https://react.semantic-ui.com/maximize/dropdown-example-selection/

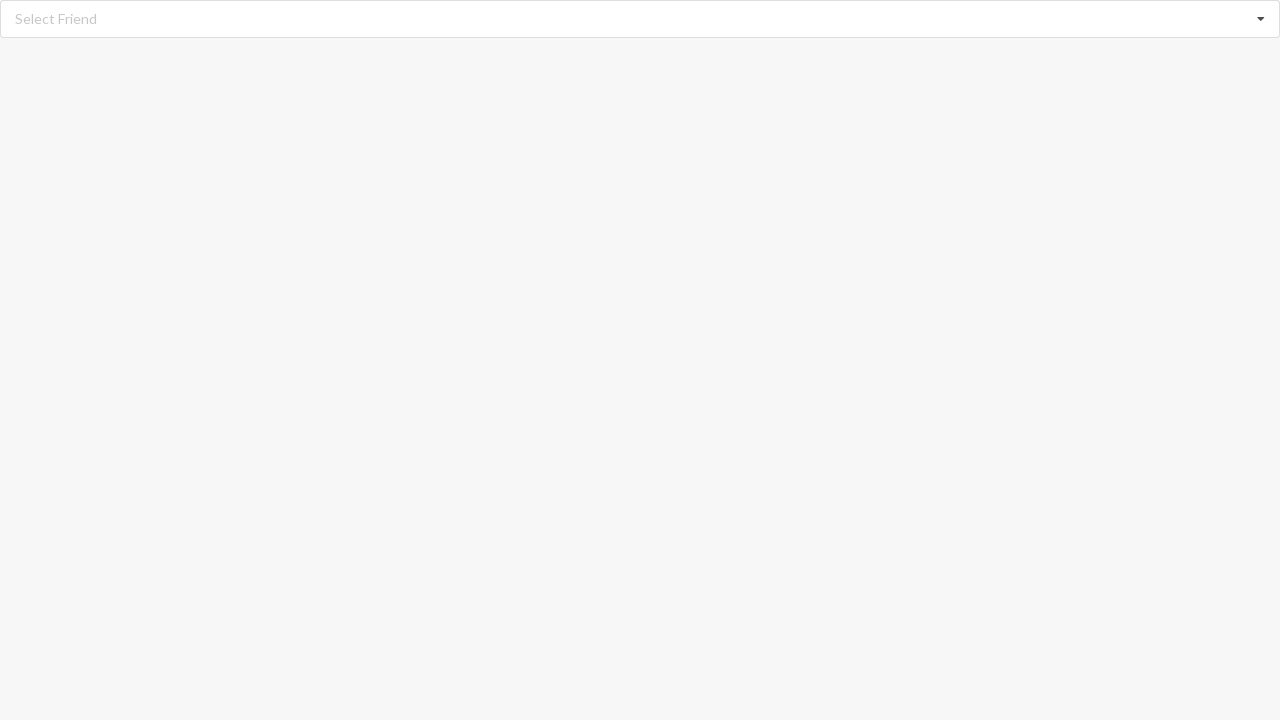

Clicked on the React Semantic UI dropdown to open it at (640, 19) on xpath=//div[@class='ui fluid selection dropdown']
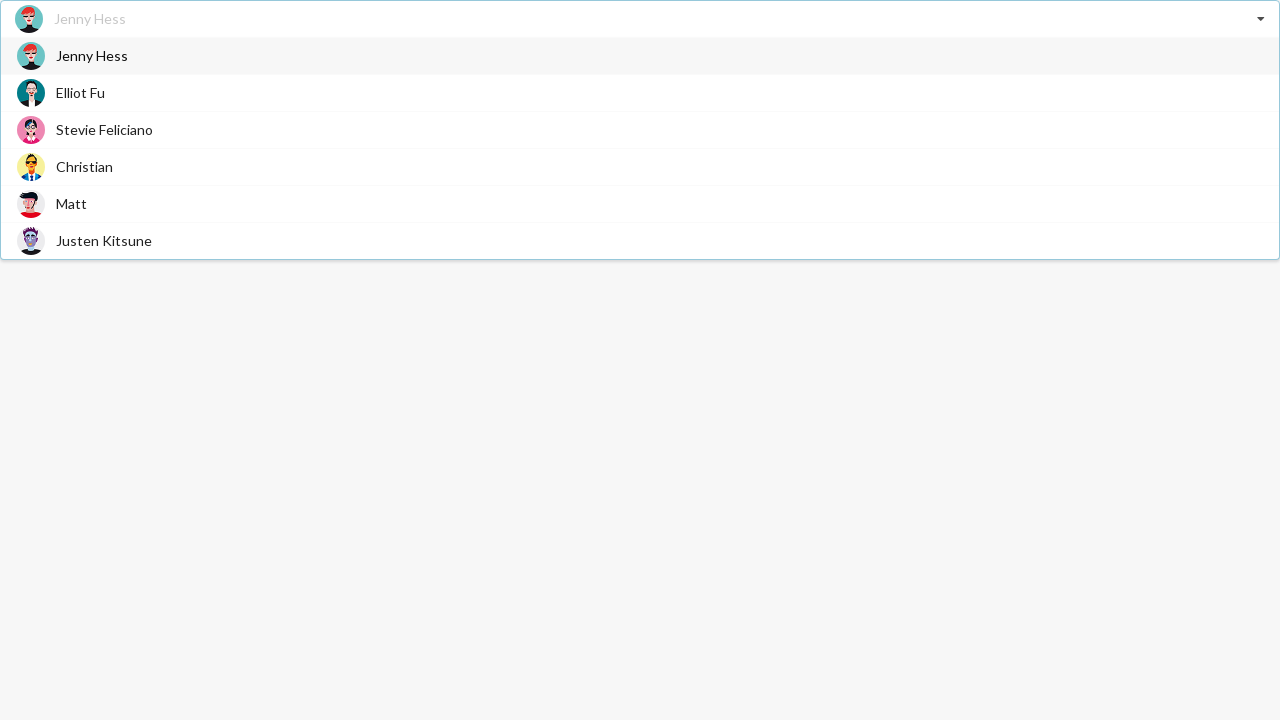

Waited for dropdown options to become visible
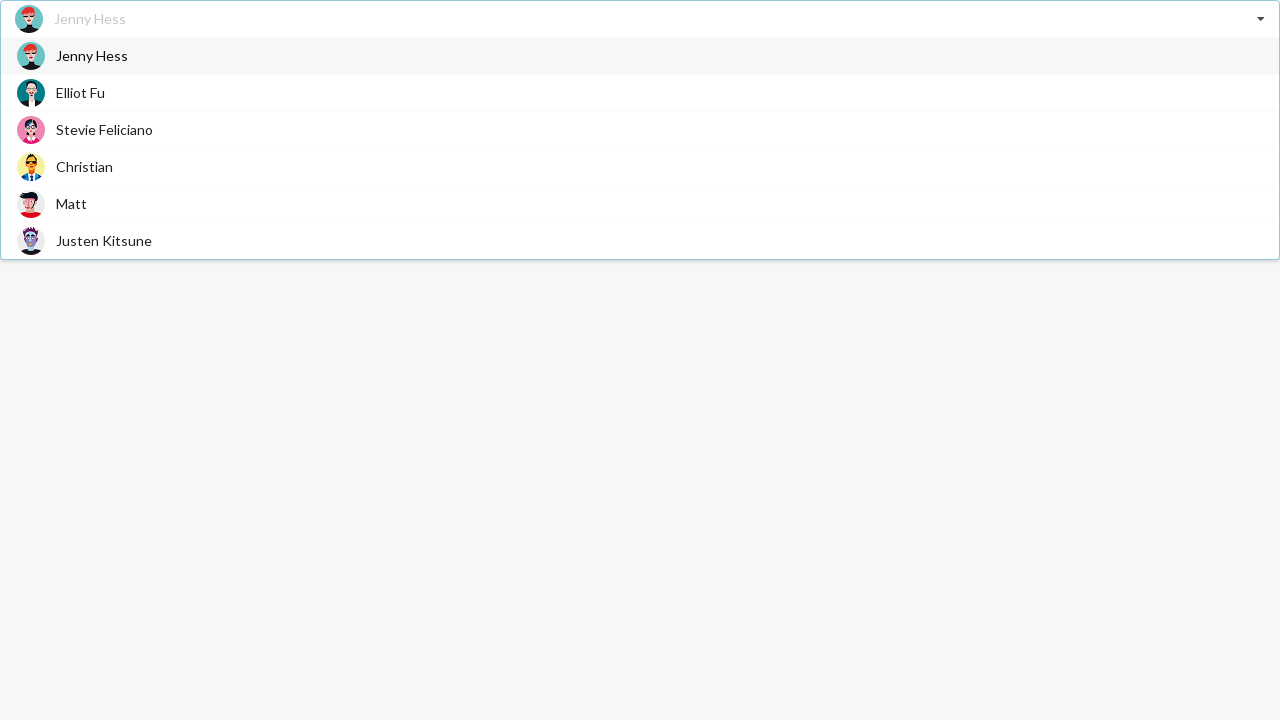

Clicked on 'Stevie Feliciano' option in the dropdown at (640, 130) on xpath=//div[@role='option'] >> nth=2
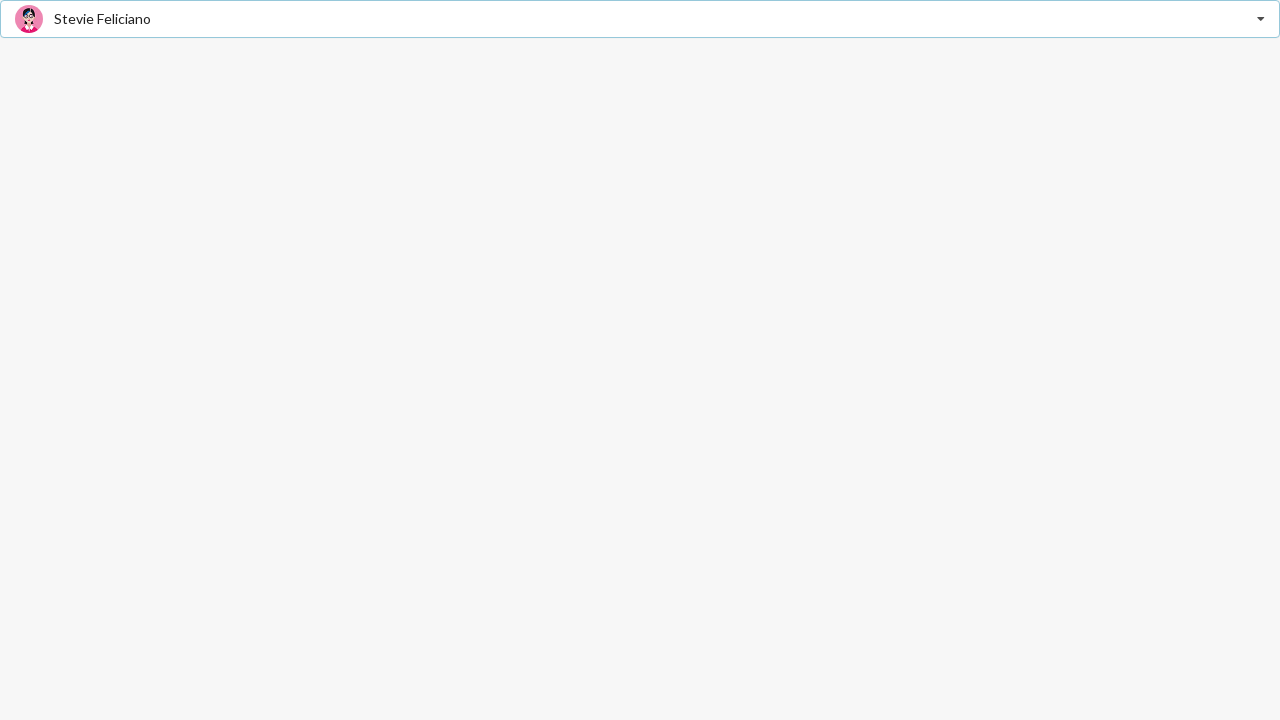

Retrieved selected text from dropdown: 'Stevie Feliciano'
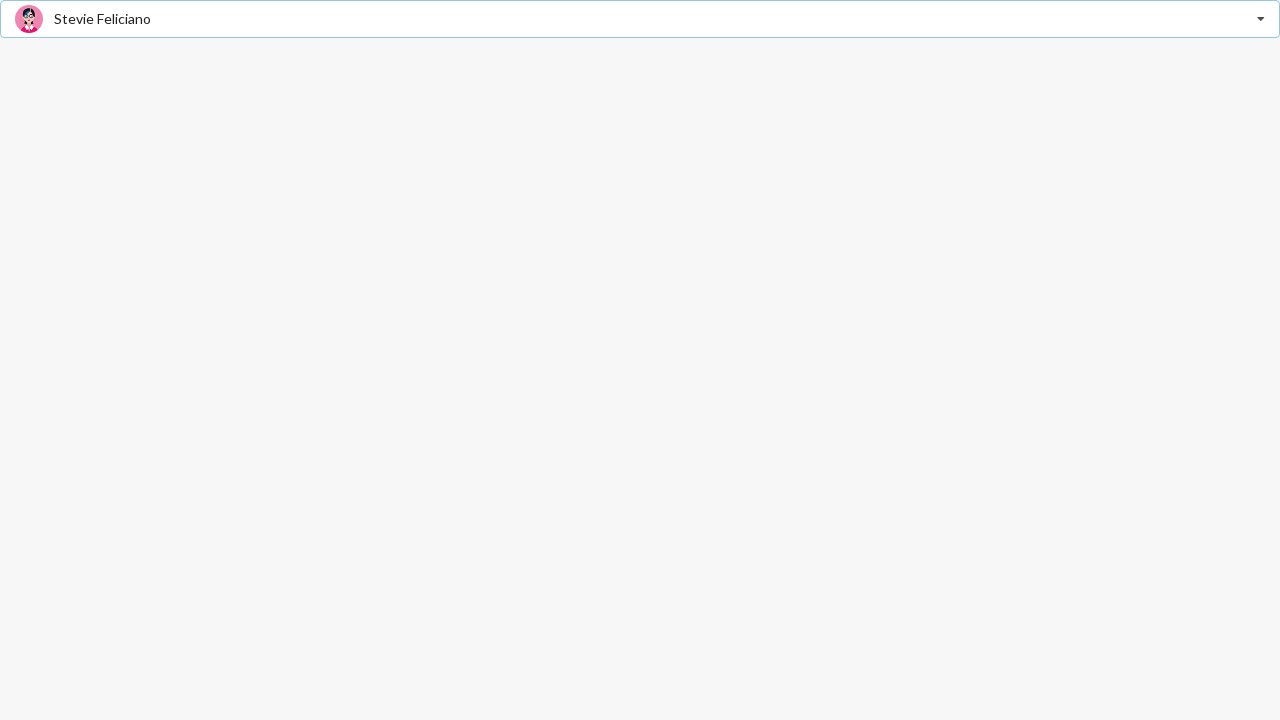

Verified that 'Stevie Feliciano' was successfully selected
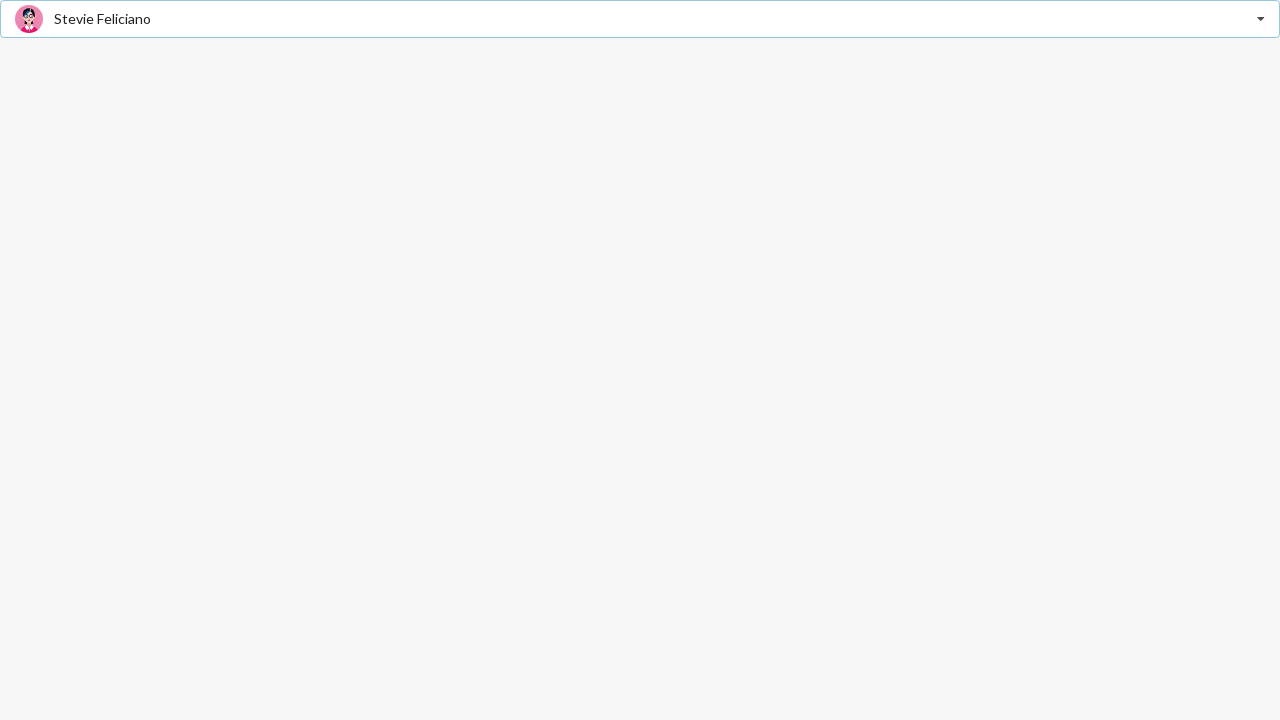

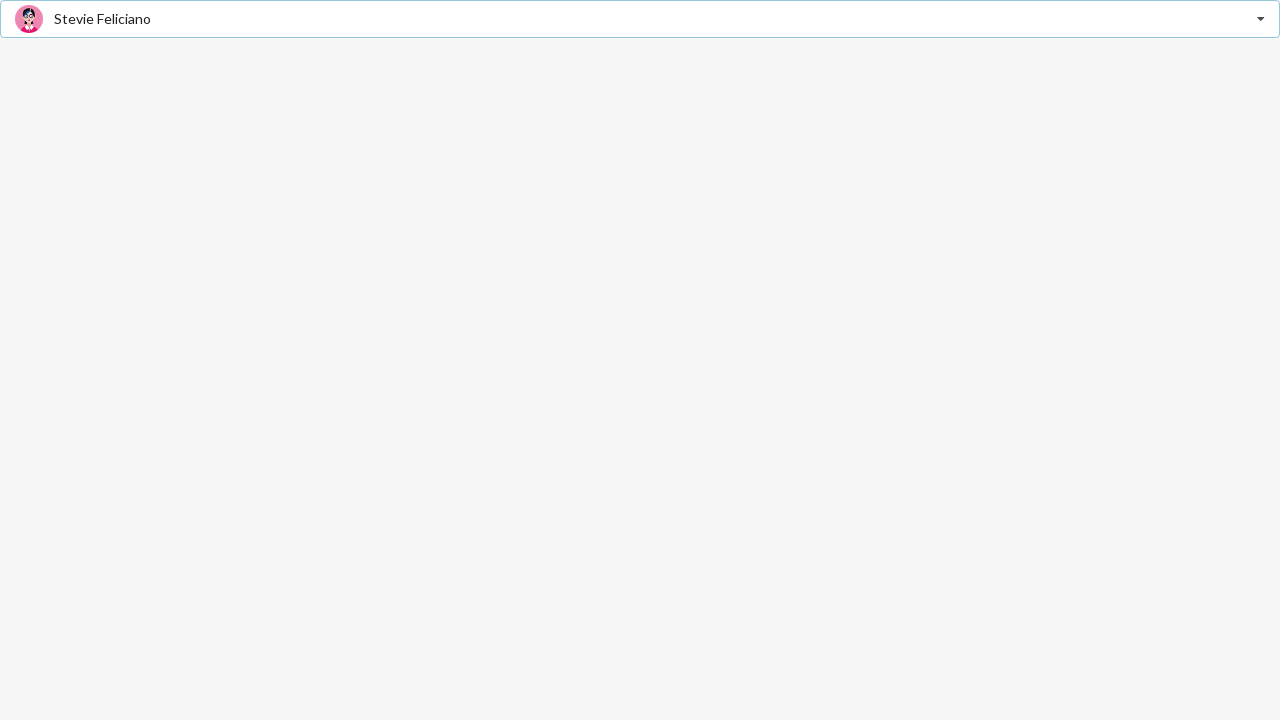